Adds a todo item containing accented characters and verifies they are displayed correctly

Starting URL: https://todomvc.com/examples/react/dist/

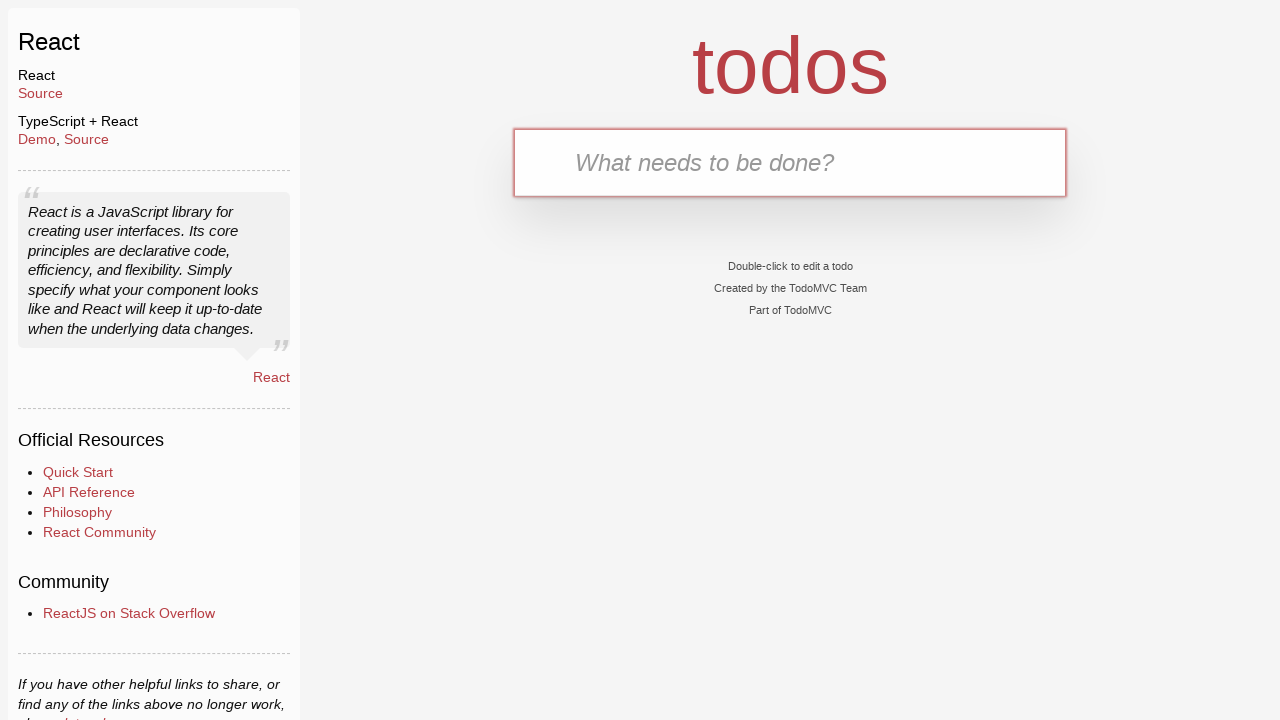

Filled new-todo input with accented characters: é, è, á, ü, ñ on input.new-todo
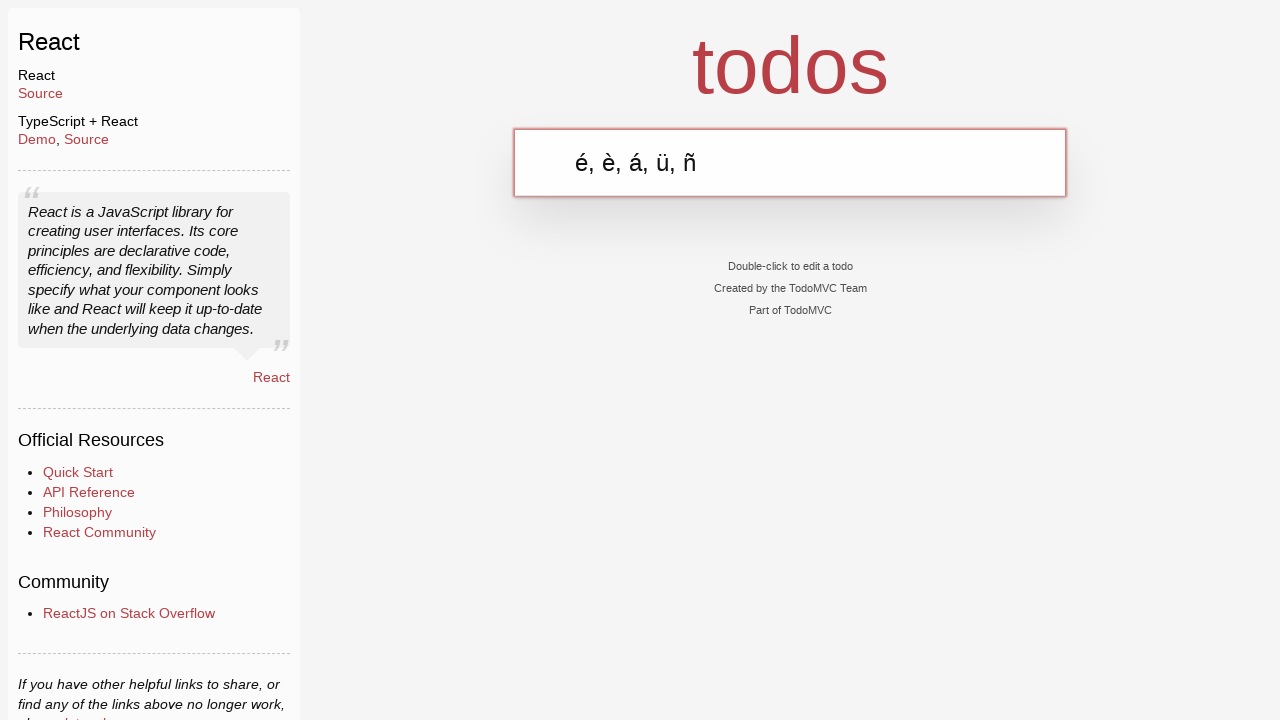

Pressed Enter to add the todo item on input.new-todo
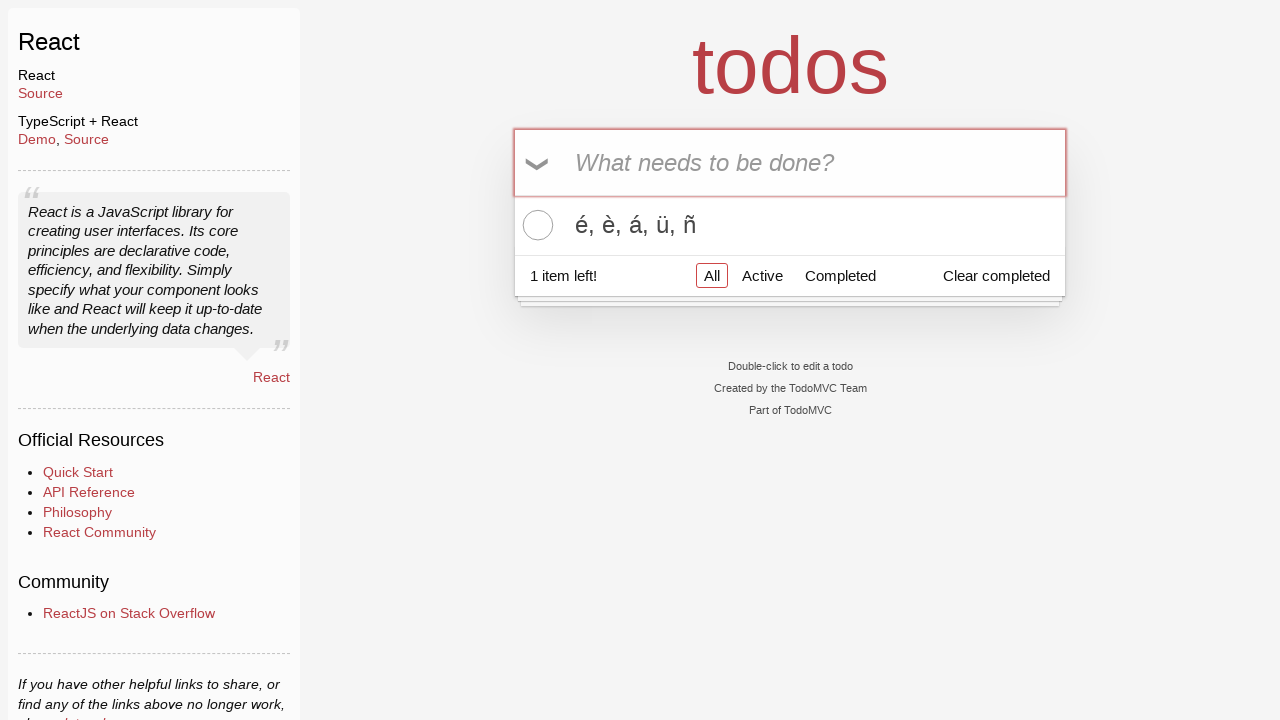

Waited for the new todo item to be visible in the list
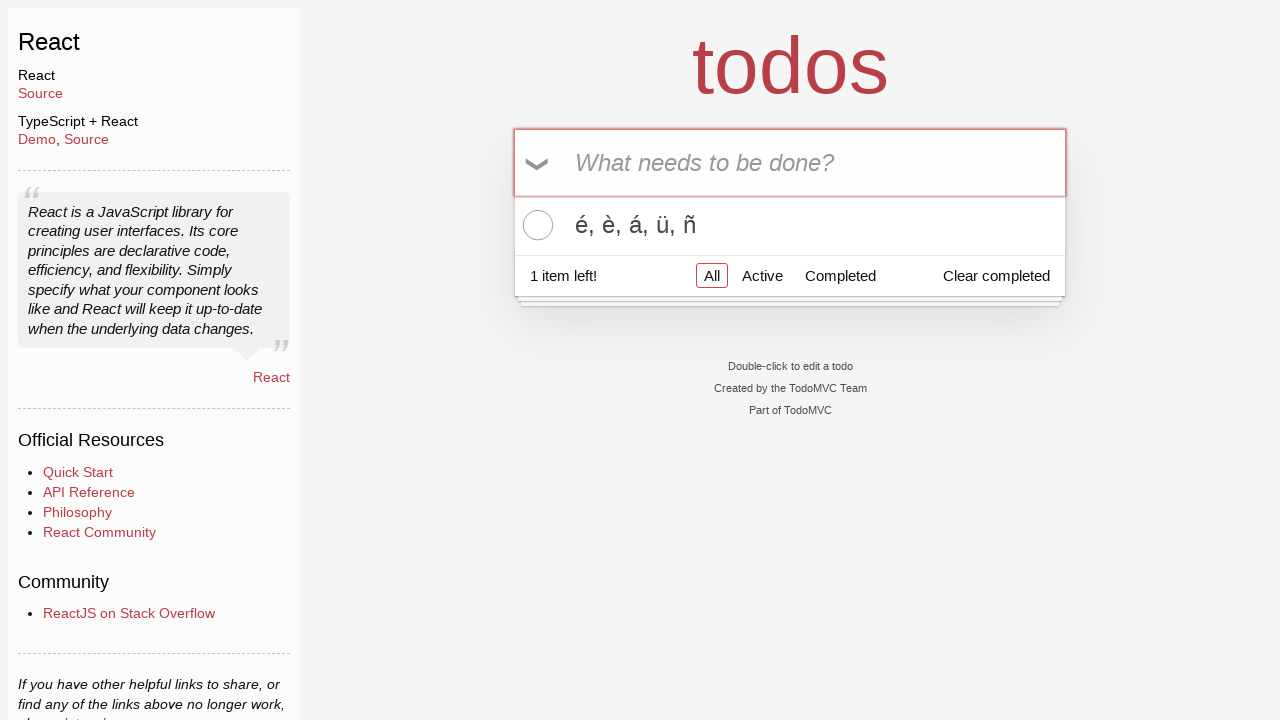

Verified that the todo item displays accented characters correctly
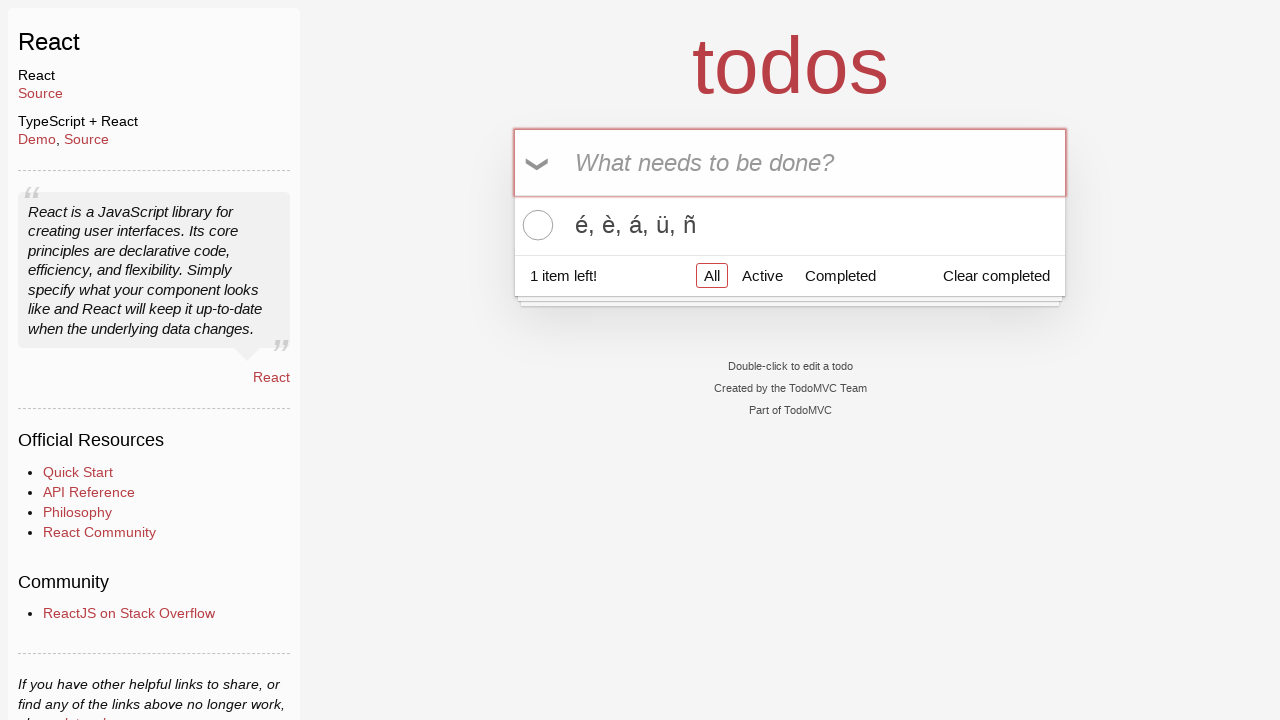

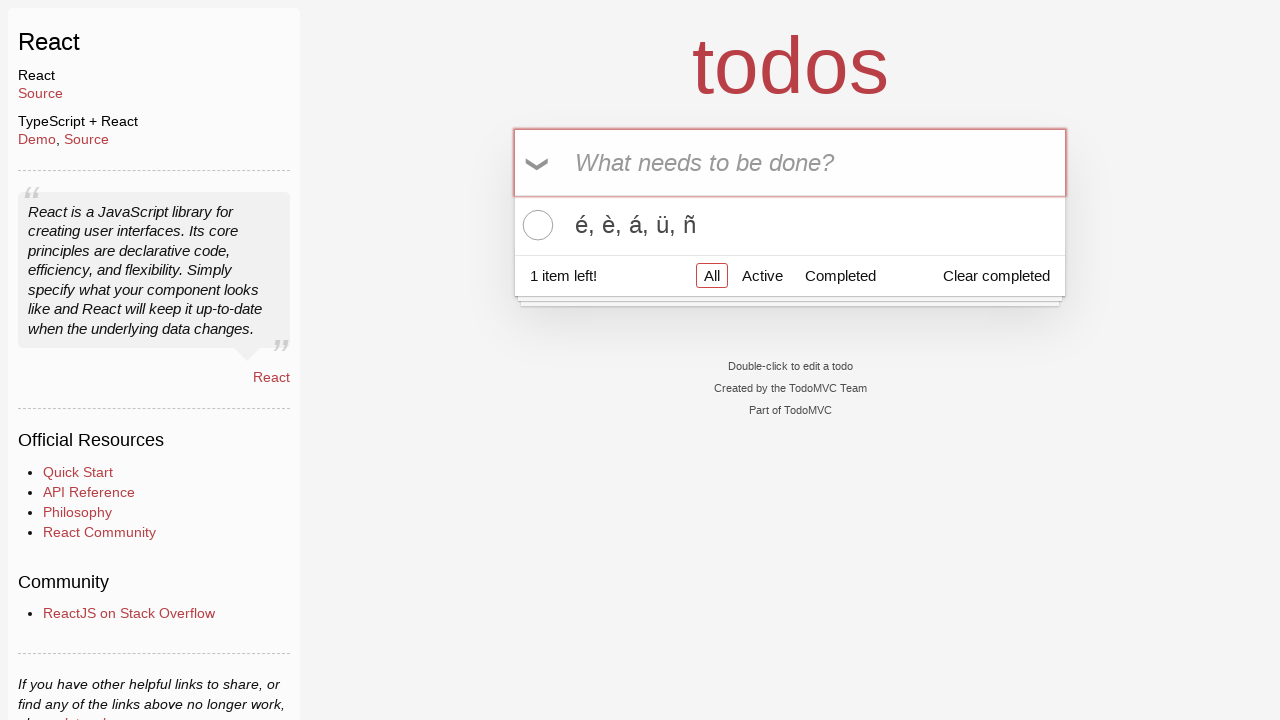